Fills out a user registration form with username, email, bio, gender, hobby, and country selection

Starting URL: https://material.playwrightvn.com/01-xpath-register-page.html

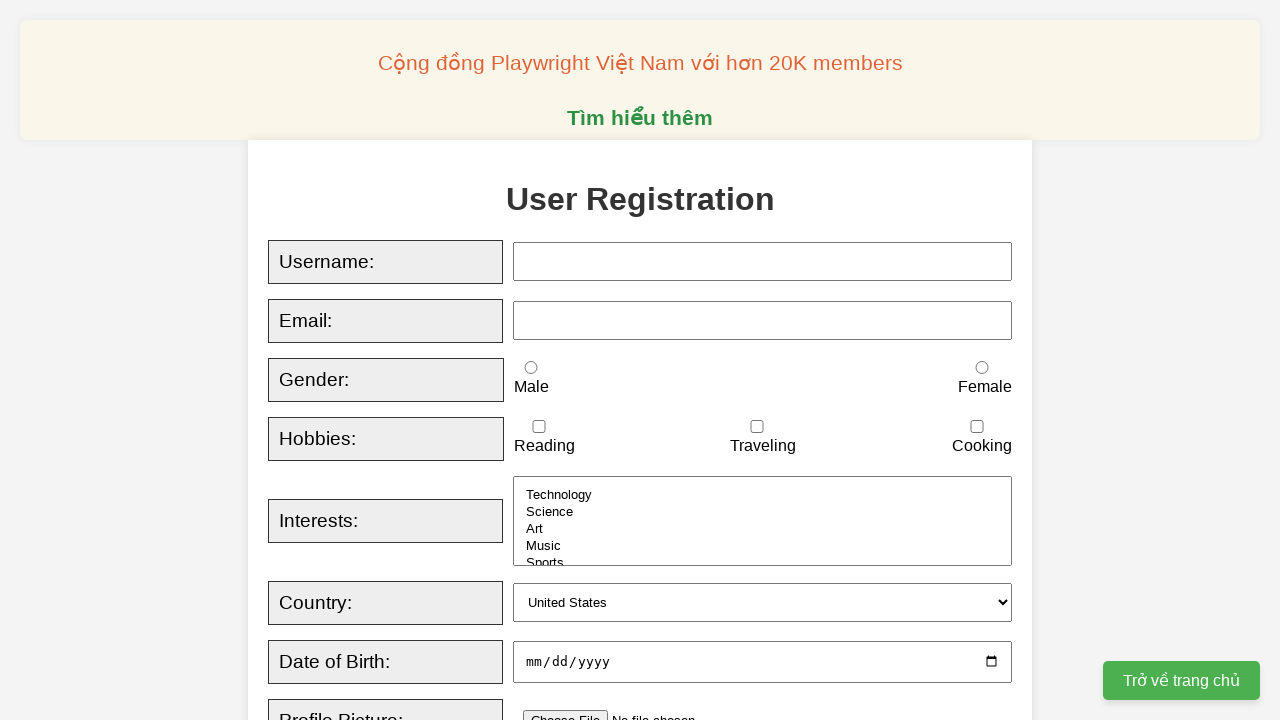

Filled username field with 'Playwright' on //input[@id='username']
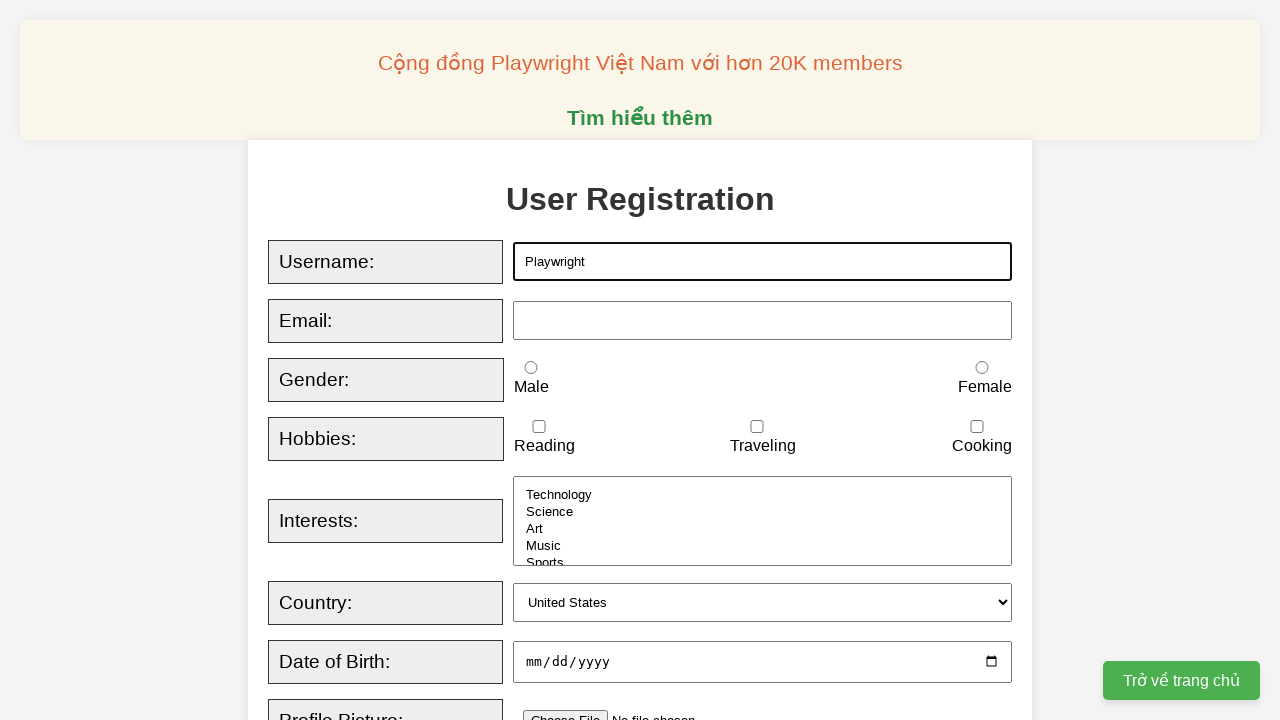

Filled email field with 'playwright@gmail.com' on xpath=//input[@id='email']
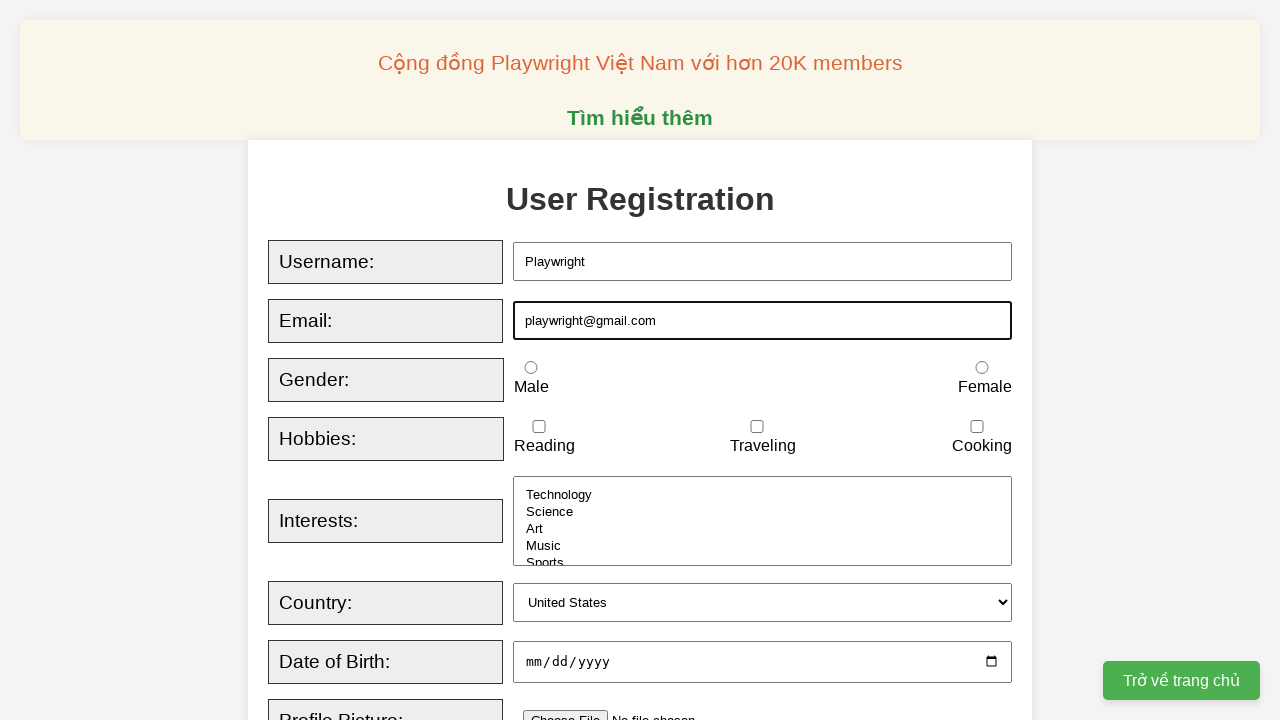

Typed 'Hello' in bio textarea with 200ms delay between characters on xpath=//textarea[@id='bio']
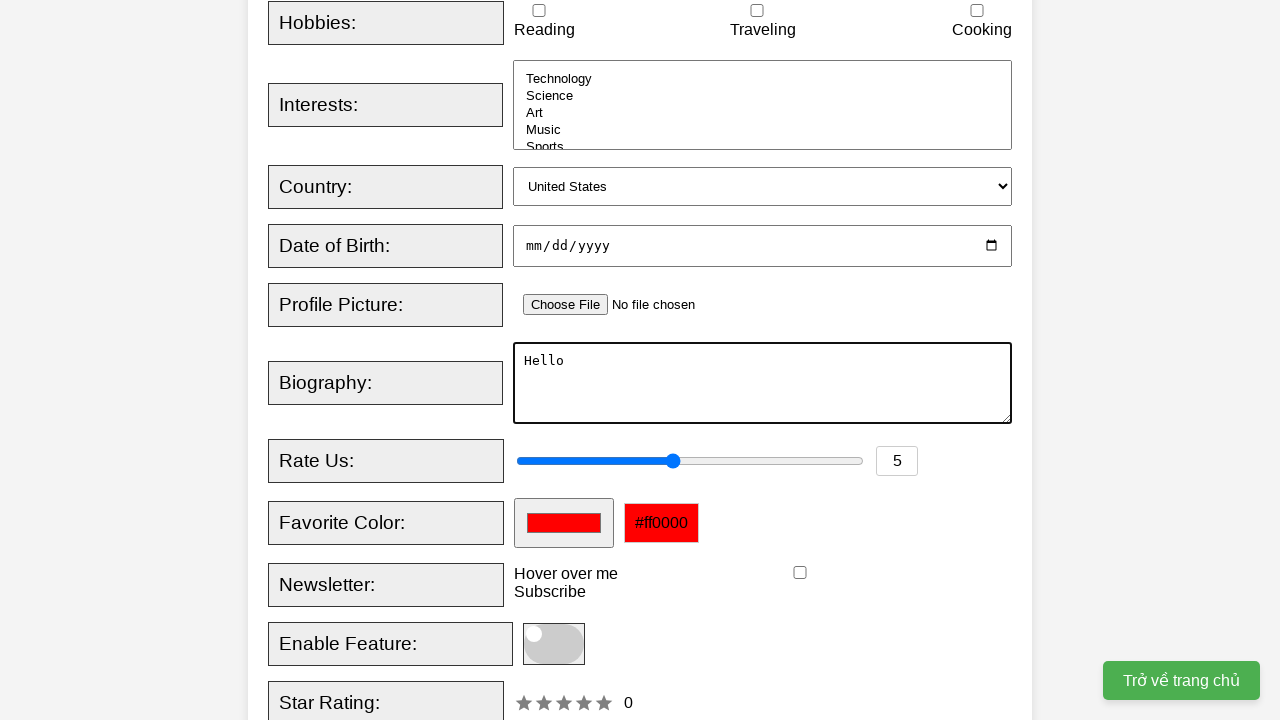

Selected female gender radio button at (982, 361) on xpath=//input[@id='female']
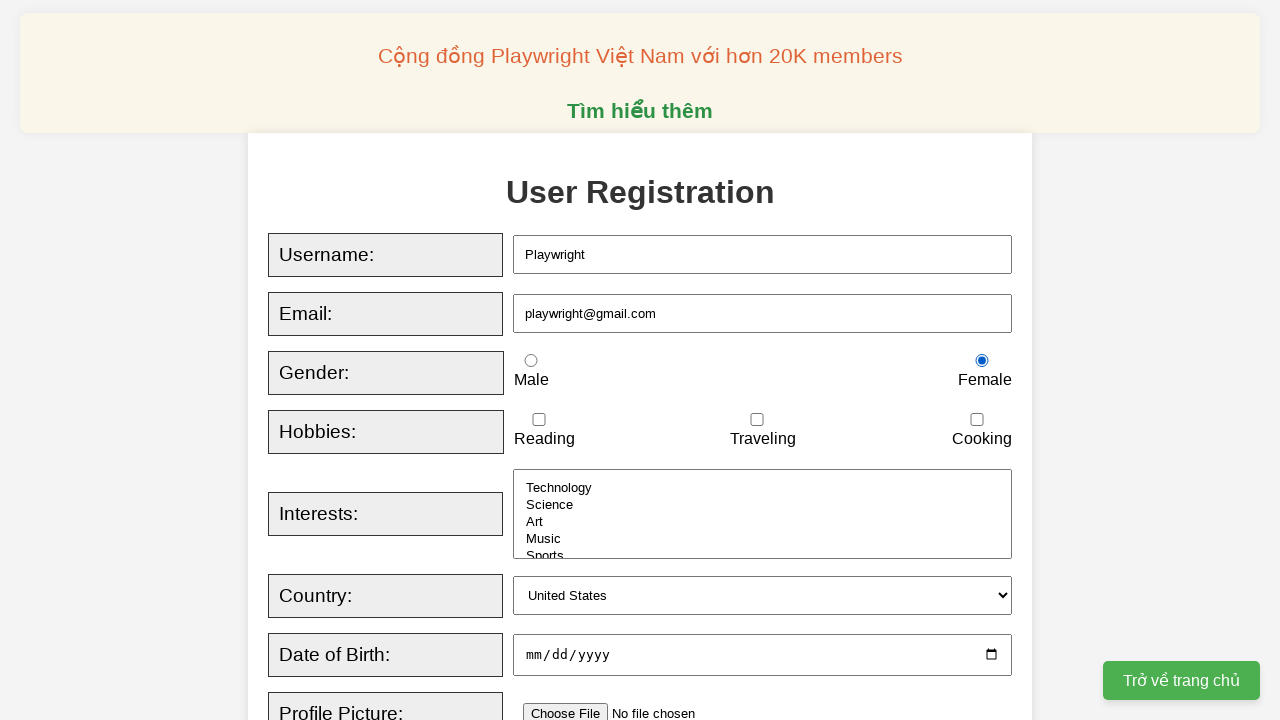

Checked reading hobby checkbox at (539, 420) on xpath=//input[@id='reading']
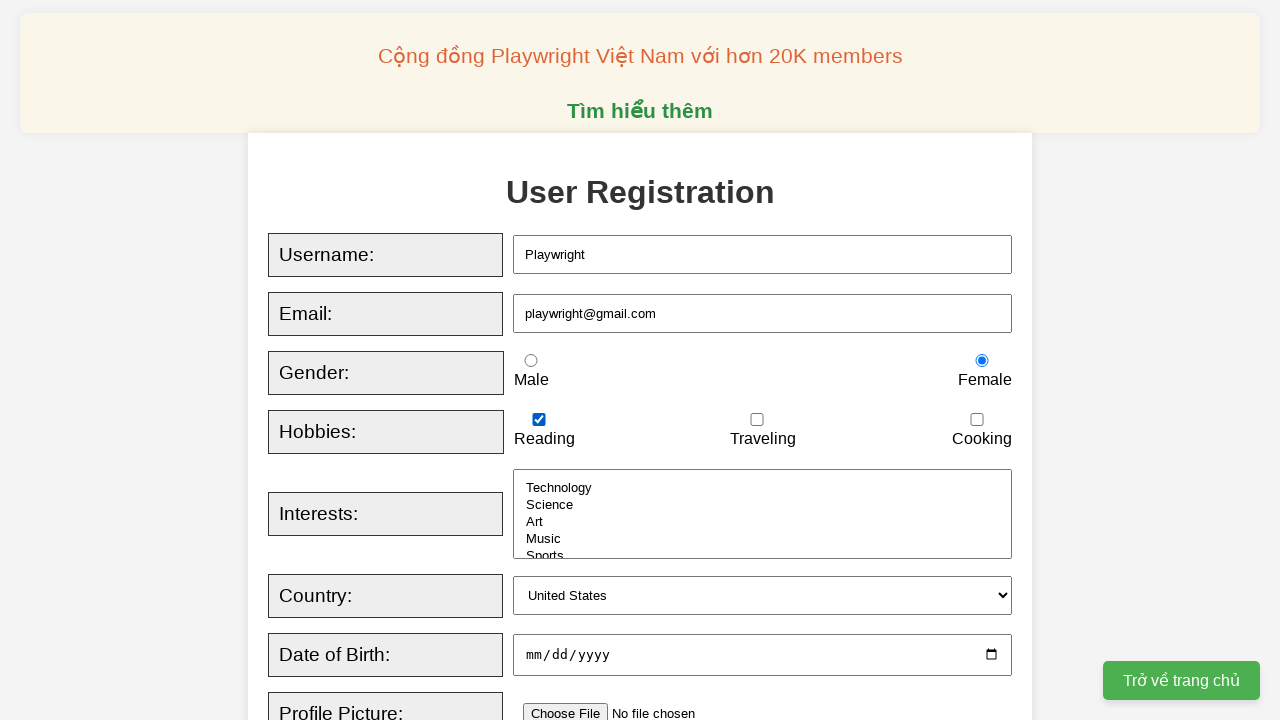

Selected Australia from country dropdown on xpath=//select[@id='country']
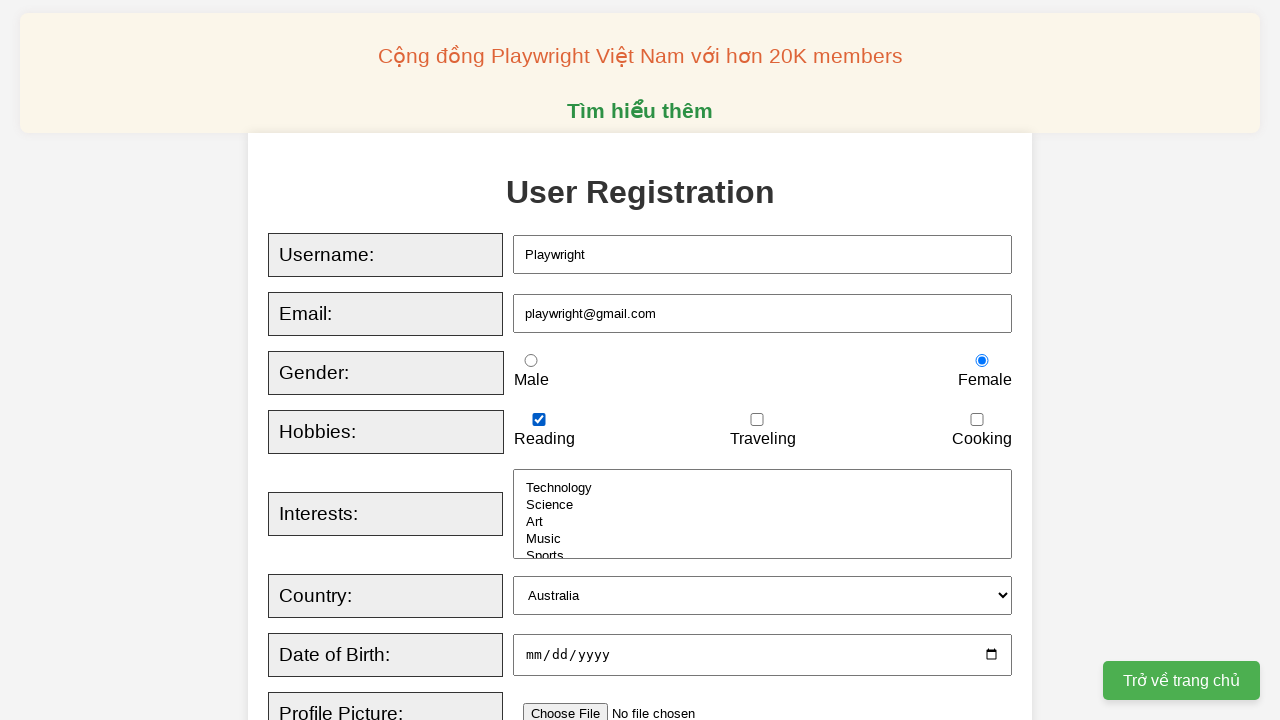

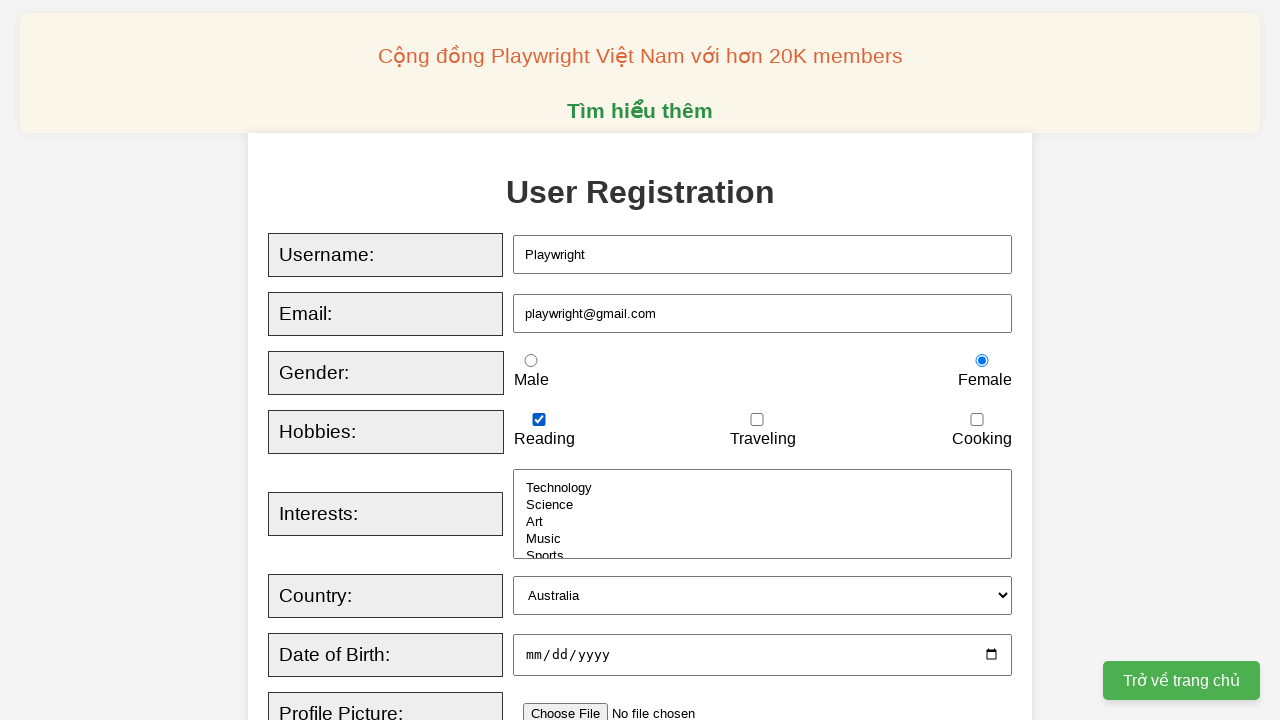